Tests JavaScript popup handling on W3Schools by opening multiple "Try it Yourself" demo tabs, switching between windows, interacting with iframes, clicking buttons to trigger alerts, and accepting the JavaScript alert dialogs.

Starting URL: https://www.w3schools.com/js/js_popup.asp

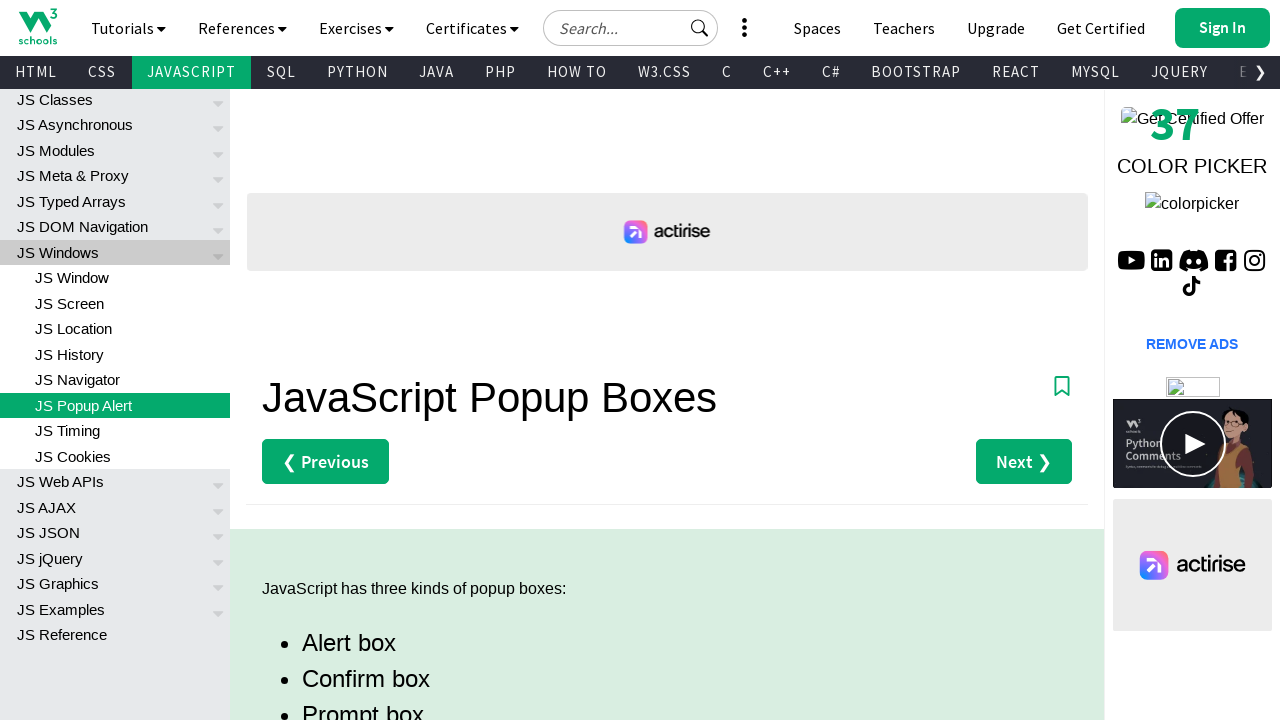

Located all 'Try it Yourself »' buttons on the page
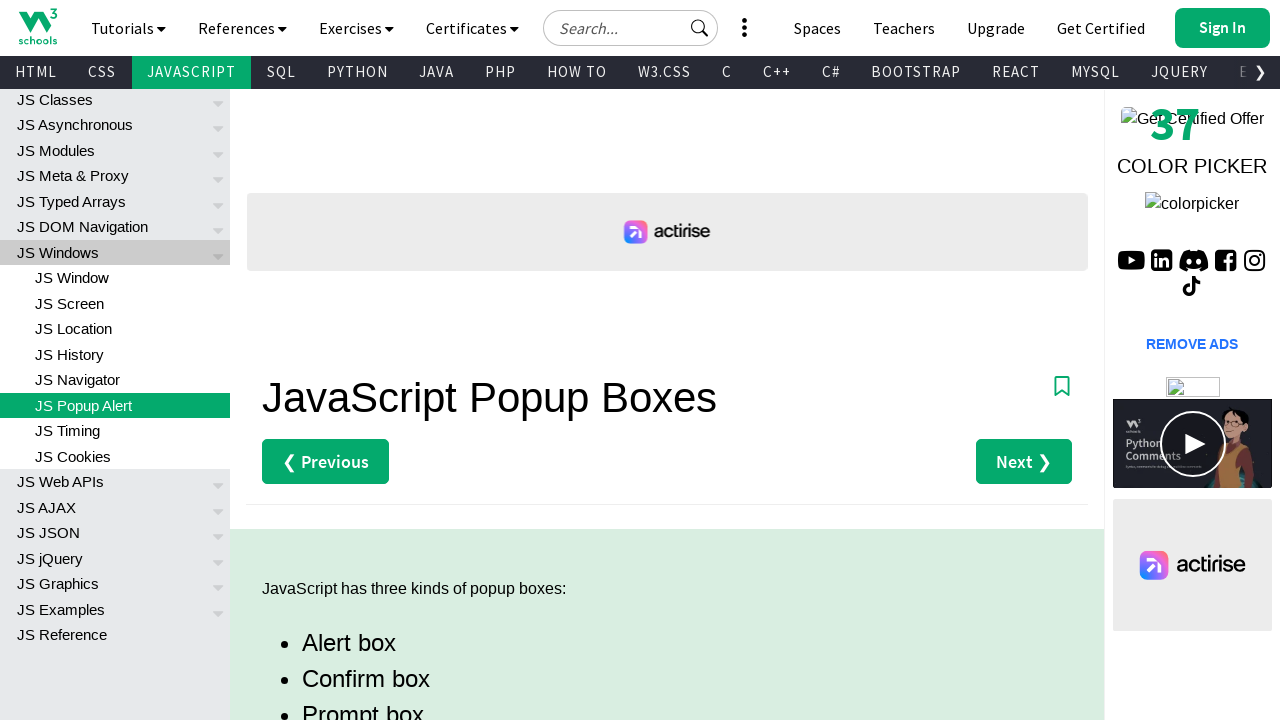

Clicked first 'Try it Yourself' button, new tab opened at (334, 360) on xpath=//a[text()='Try it Yourself »'] >> nth=0
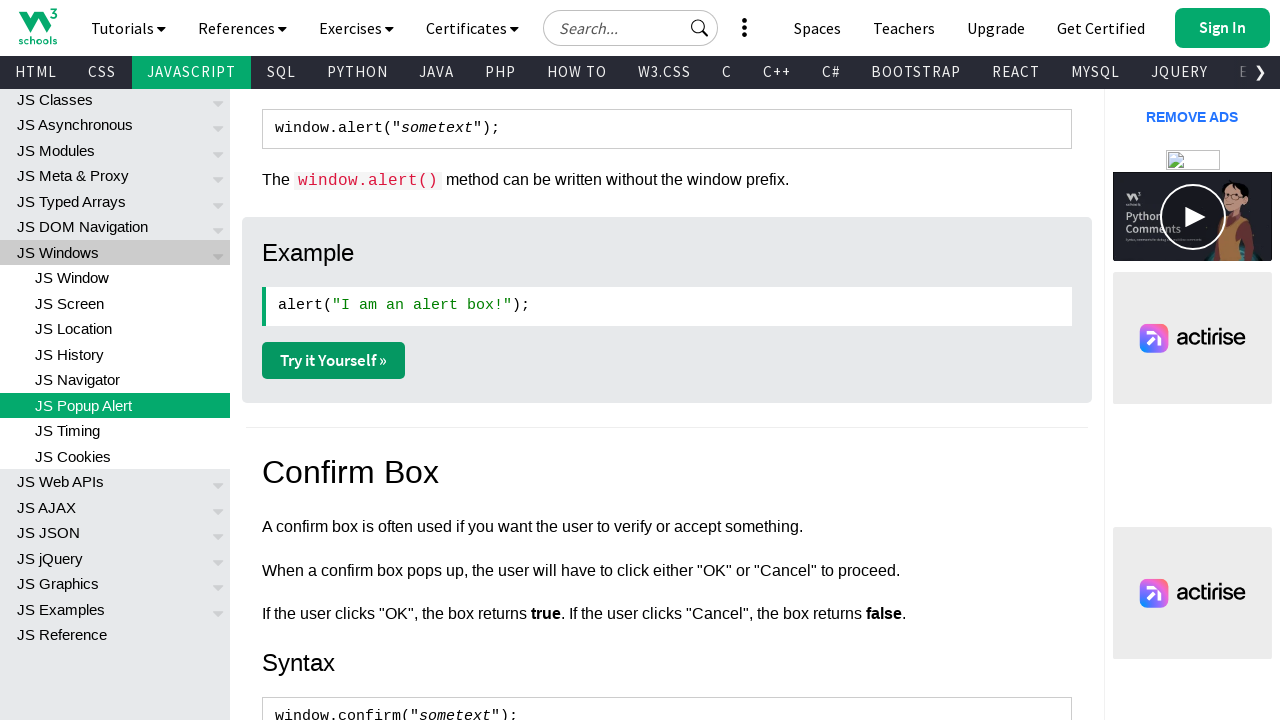

Clicked second 'Try it Yourself' button, new tab opened at (334, 361) on xpath=//a[text()='Try it Yourself »'] >> nth=1
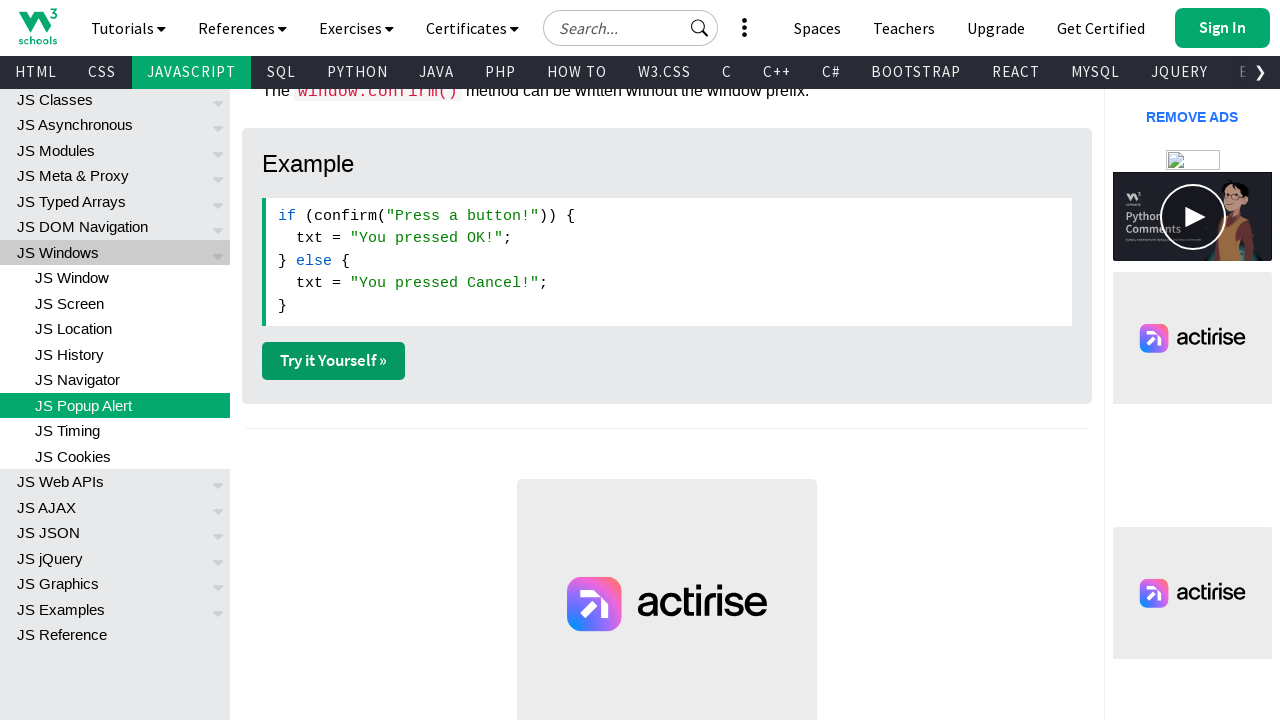

Clicked third 'Try it Yourself' button, new tab opened at (334, 361) on xpath=//a[text()='Try it Yourself »'] >> nth=2
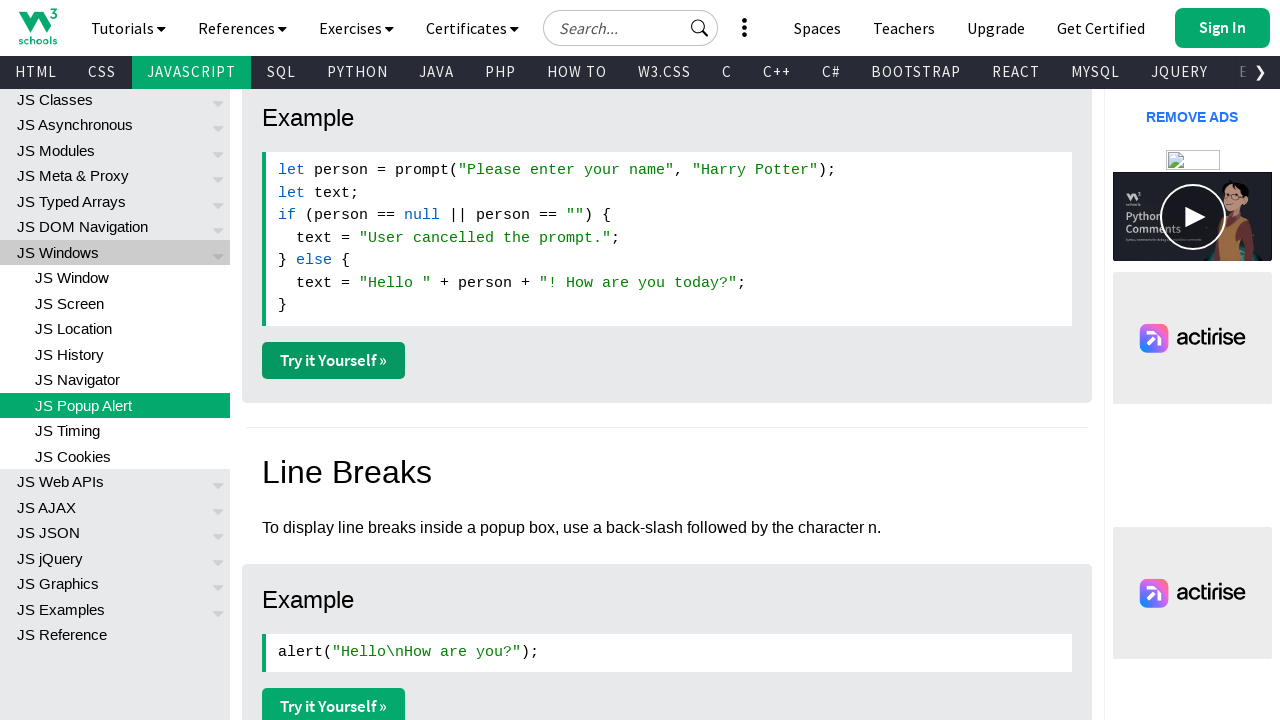

Clicked fourth 'Try it Yourself' button, new tab opened at (334, 702) on xpath=//a[text()='Try it Yourself »'] >> nth=3
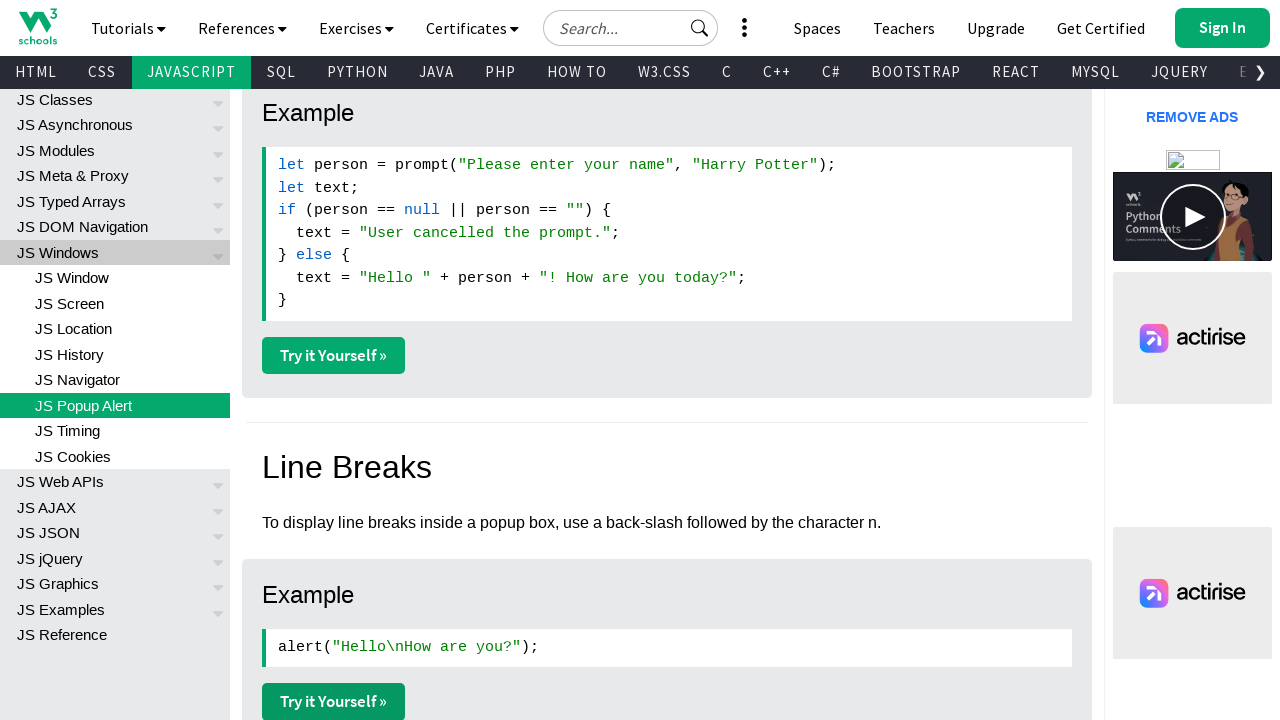

Page 4 loaded completely
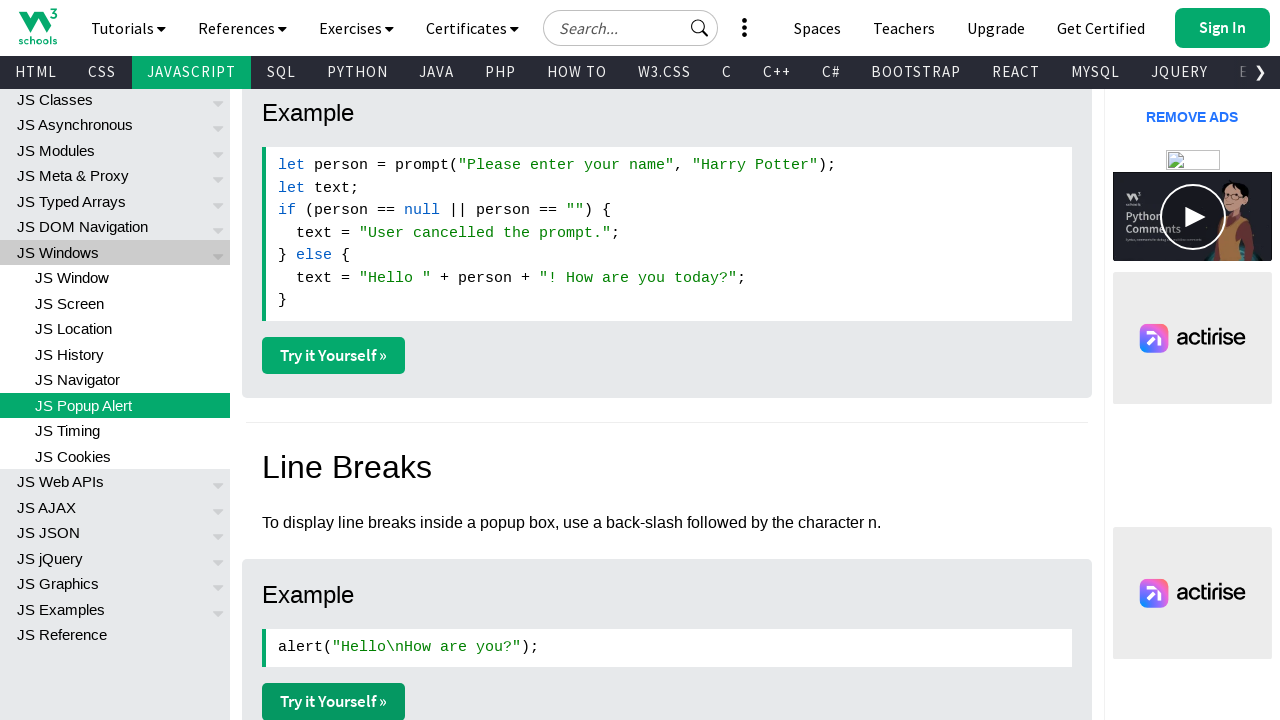

Page 1 loaded completely
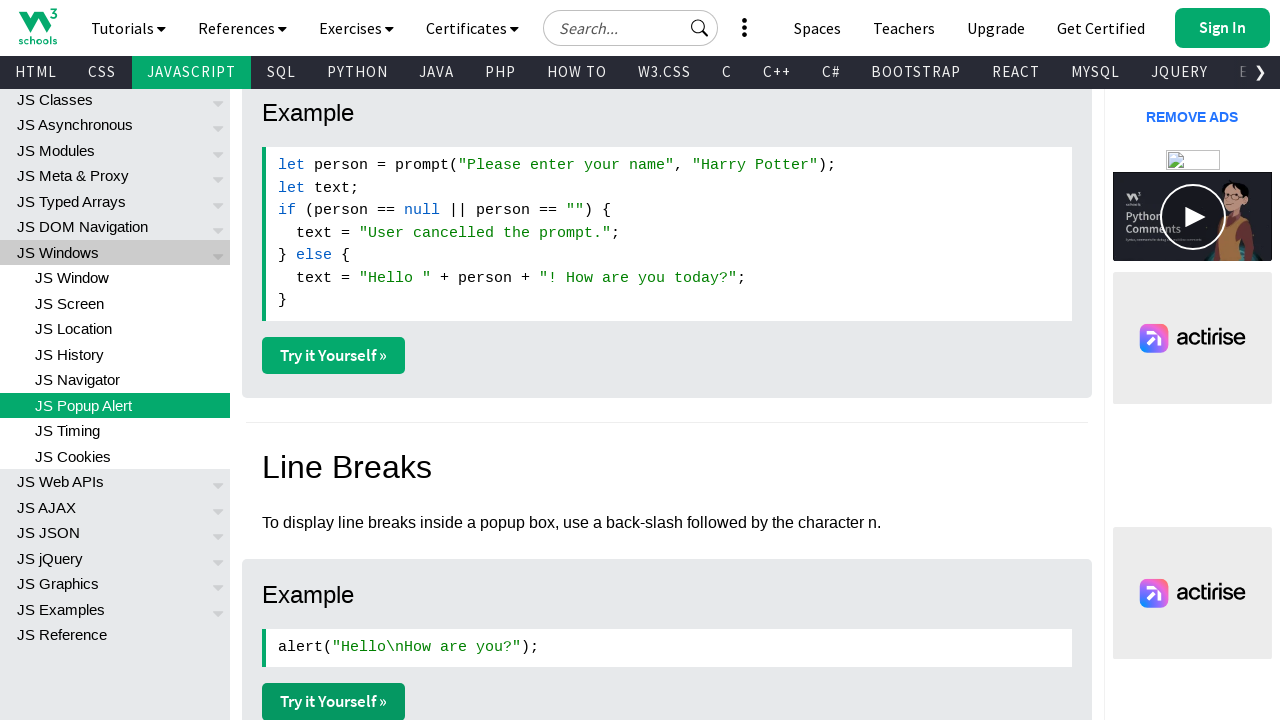

Clicked retheme button on page 4 at (266, 23) on xpath=//a[@onclick='retheme()']
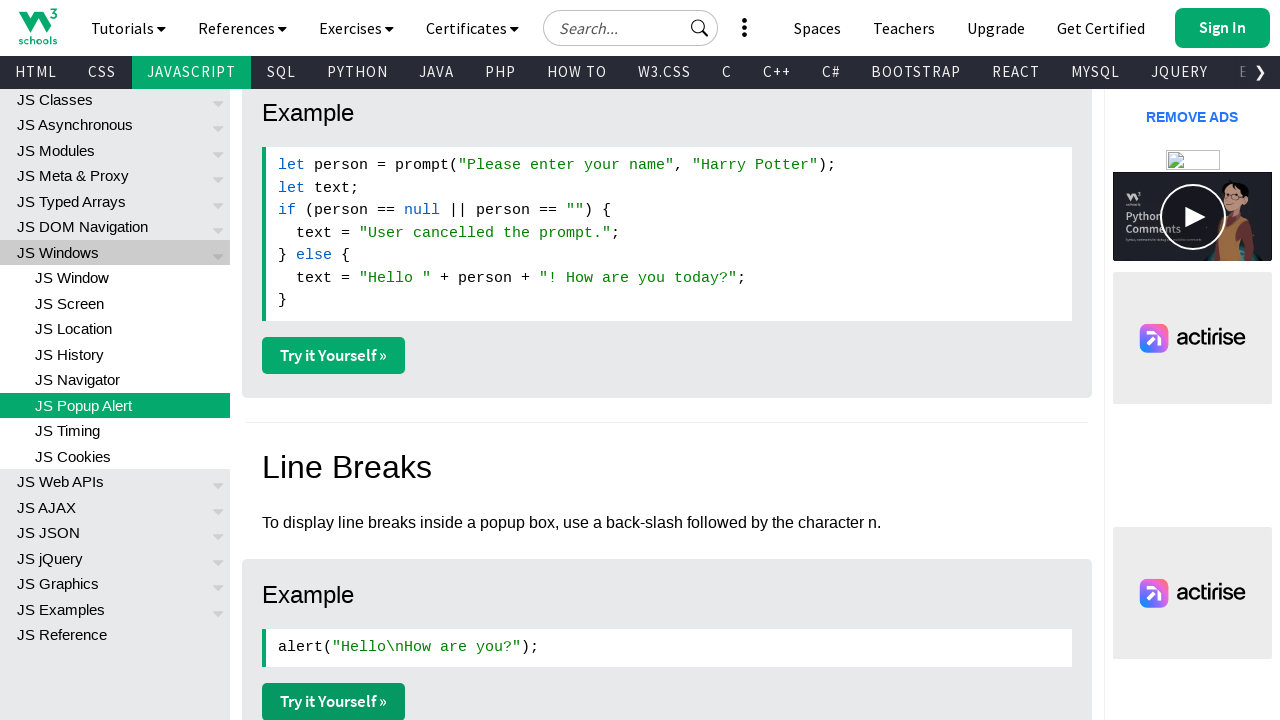

Clicked 'Try it' button in iframe on page 4 at (551, 156) on #iframeResult >> internal:control=enter-frame >> xpath=//button[text()='Try it']
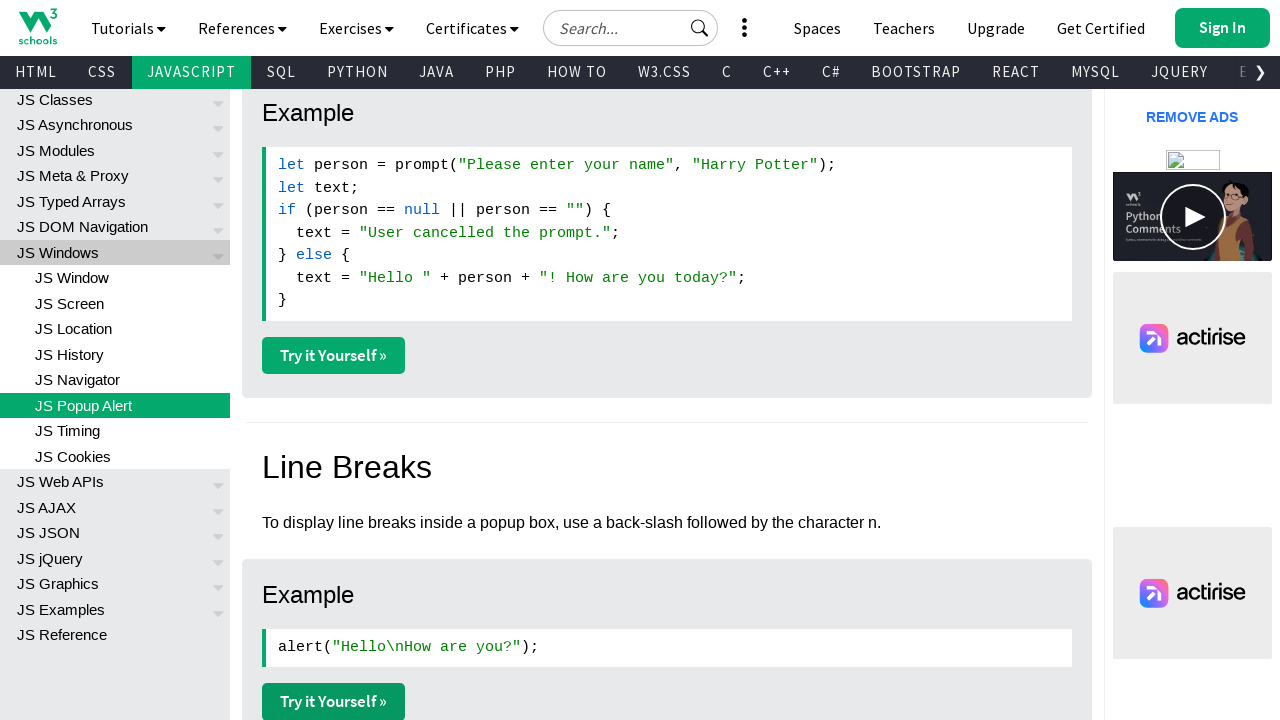

Clicked retheme button on page 1 at (266, 23) on xpath=//a[@onclick='retheme()']
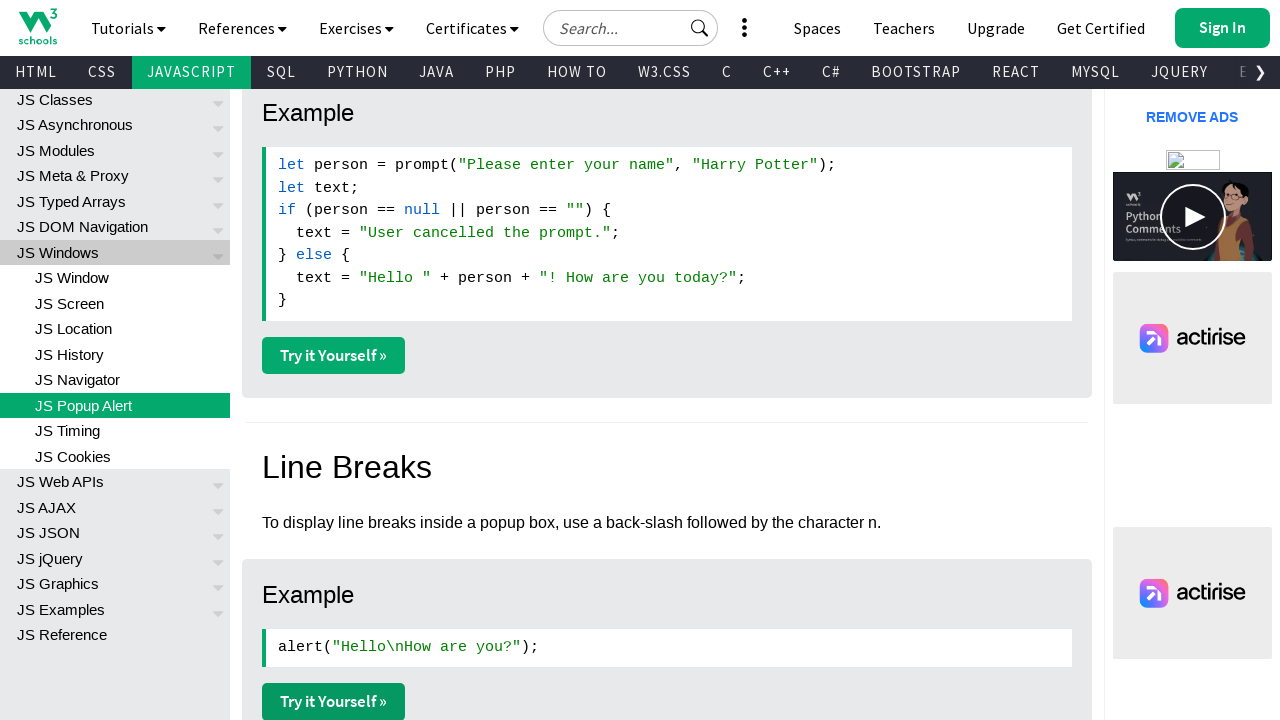

Clicked 'Try it' button in iframe on page 1 at (551, 122) on #iframeResult >> internal:control=enter-frame >> xpath=//button[text()='Try it']
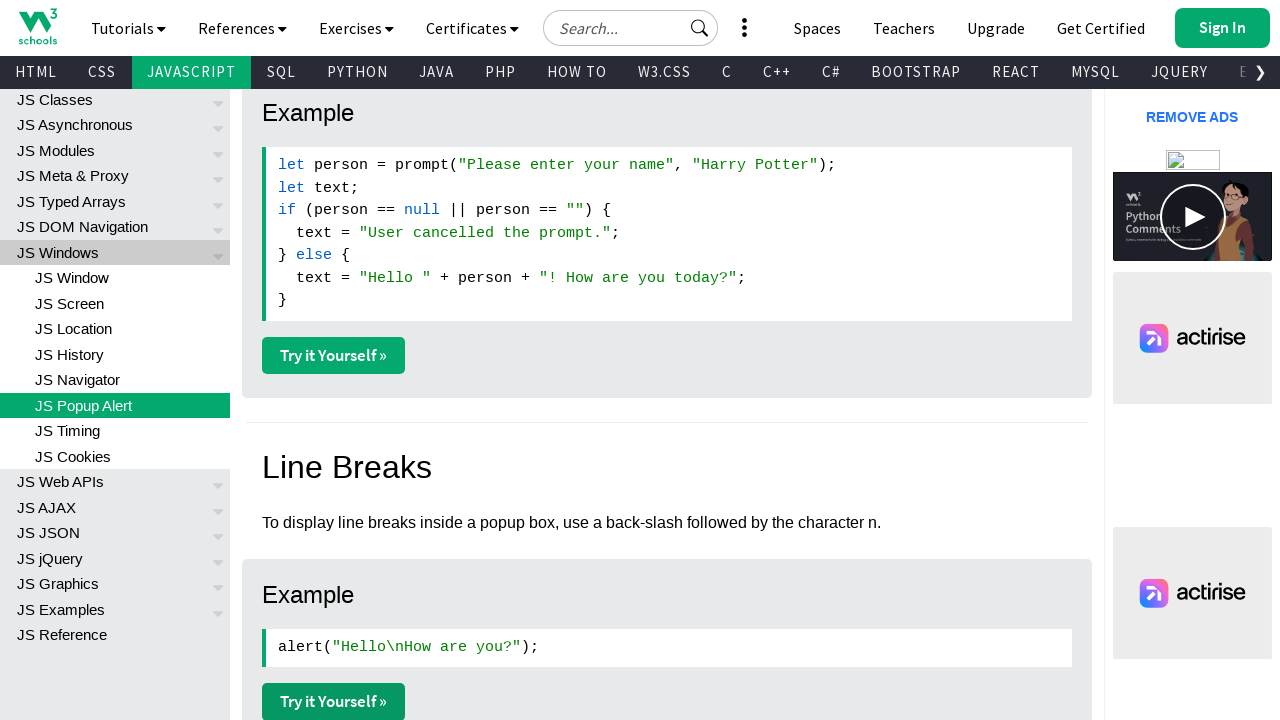

Set up dialog handler to accept alerts on page 4
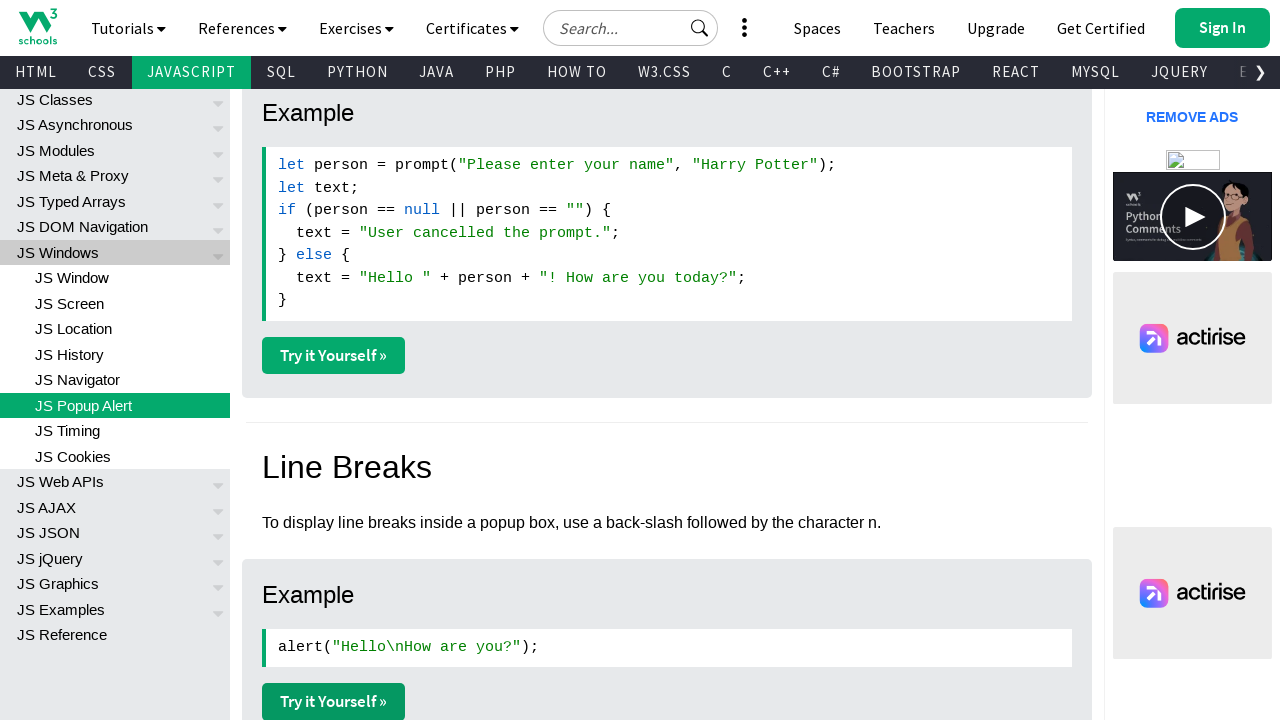

Clicked 'Try it' button in iframe on page 4 to trigger alert at (551, 156) on #iframeResult >> internal:control=enter-frame >> xpath=//button[text()='Try it']
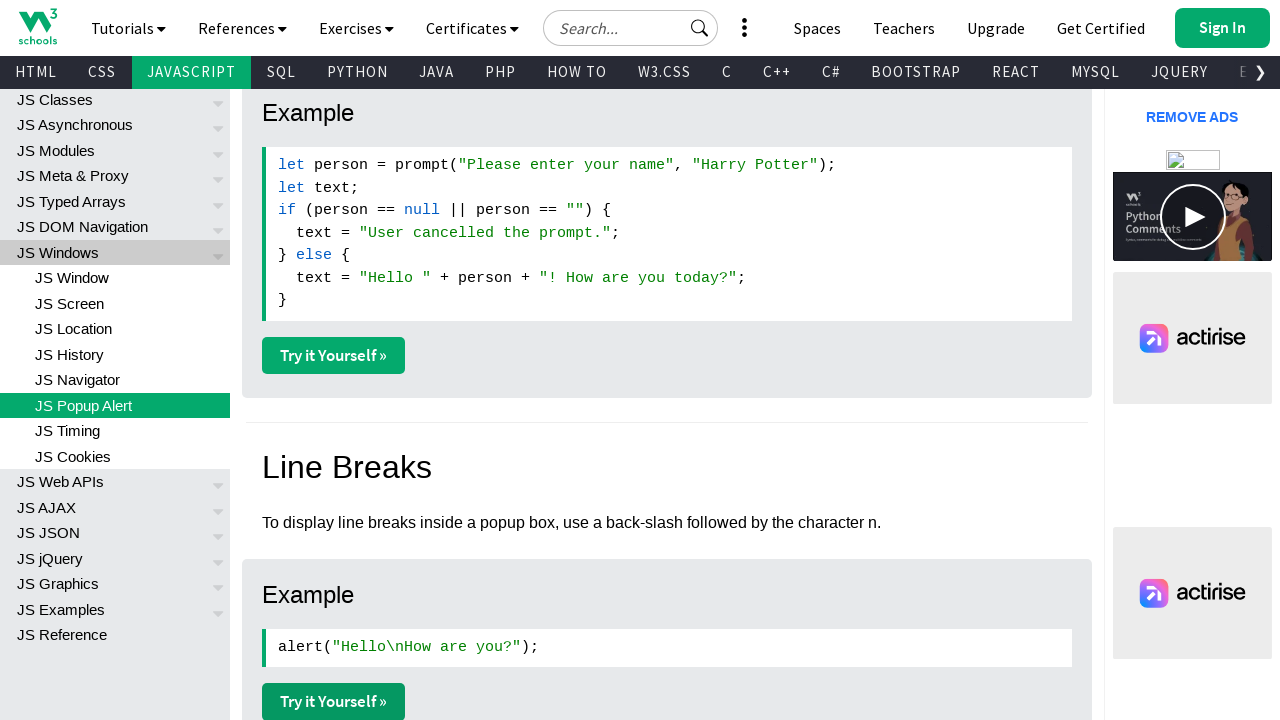

Set up dialog handler to accept alerts on page 1
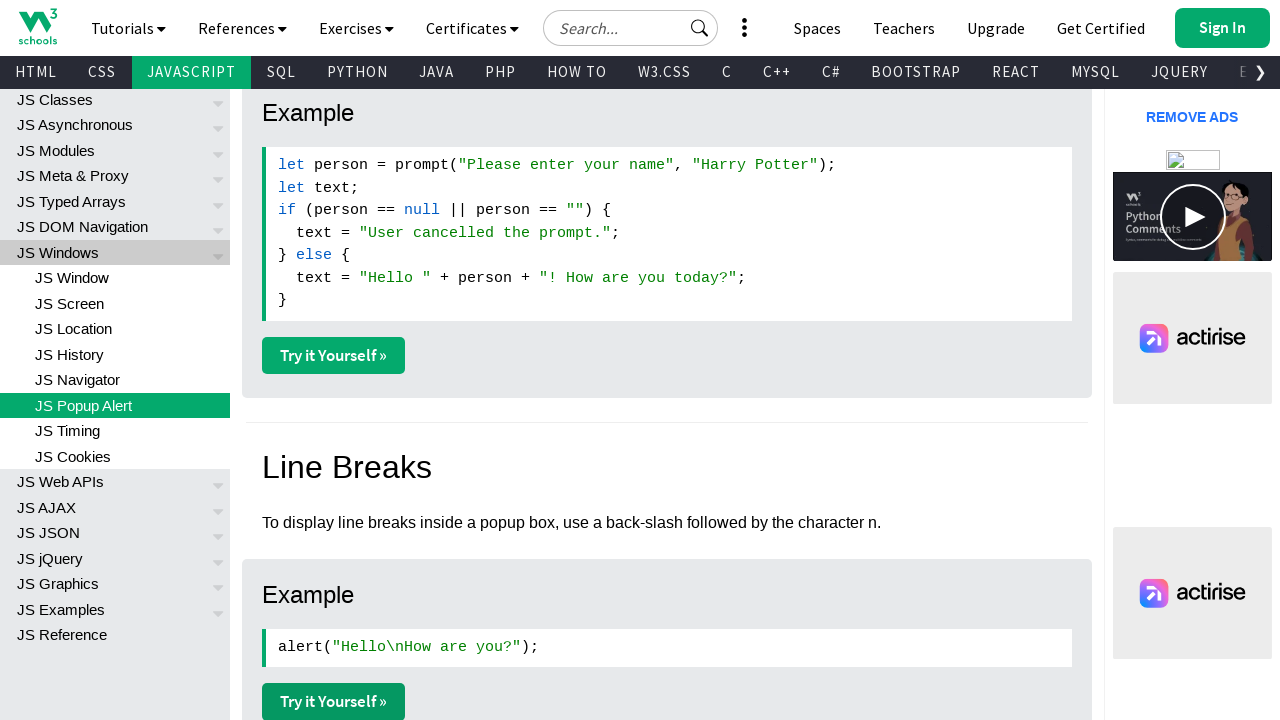

Clicked 'Try it' button in iframe on page 1 to trigger alert at (551, 122) on #iframeResult >> internal:control=enter-frame >> xpath=//button[text()='Try it']
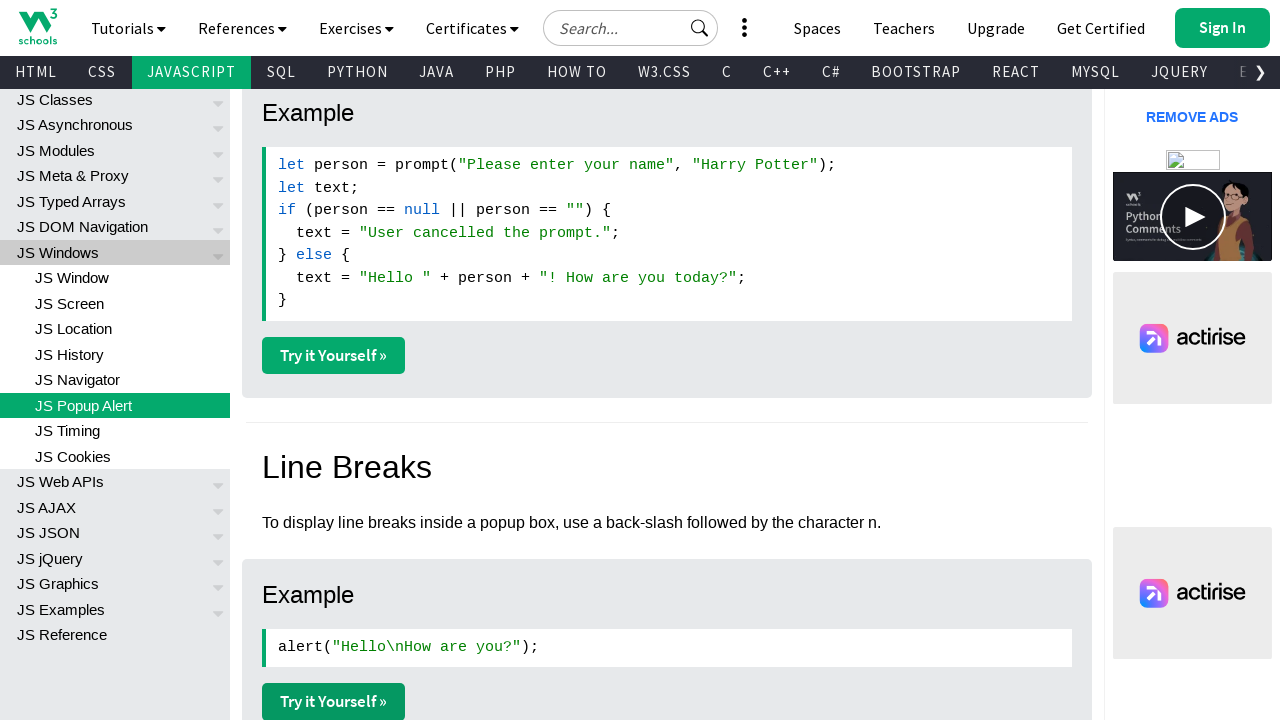

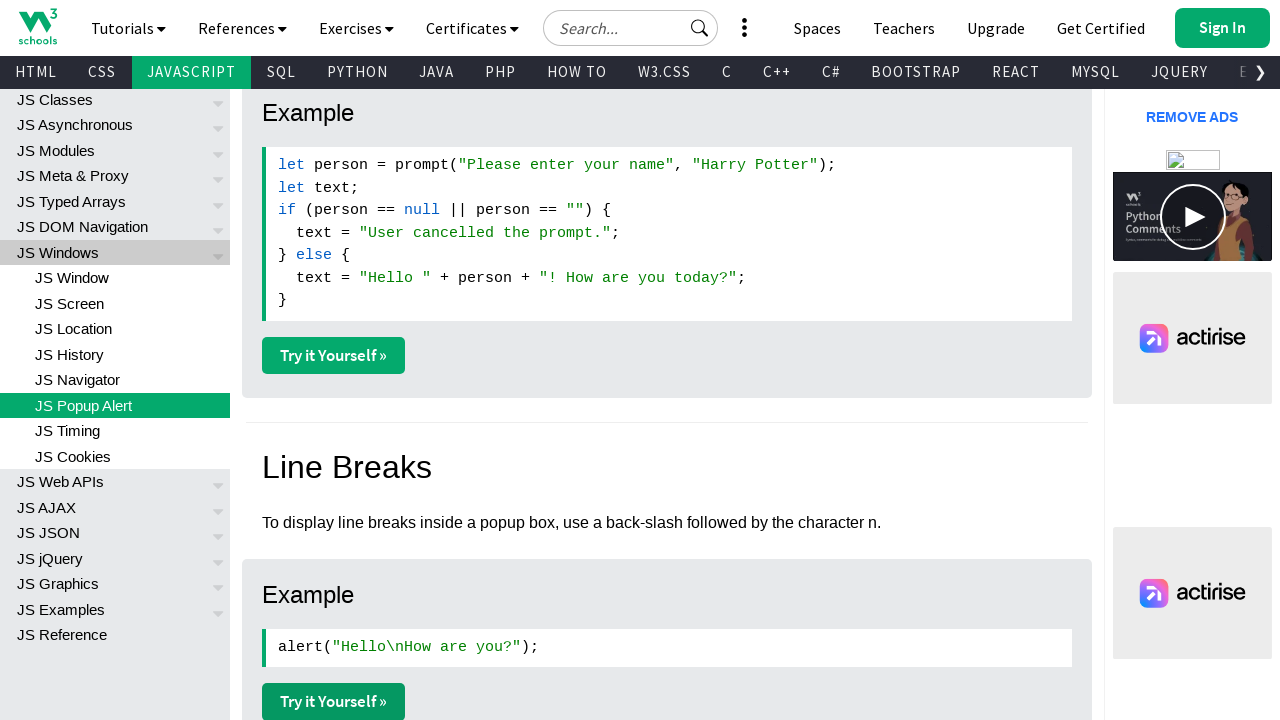